Tests checkbox functionality using soft assertions by clicking each checkbox and verifying selection state

Starting URL: https://rahulshettyacademy.com/AutomationPractice/

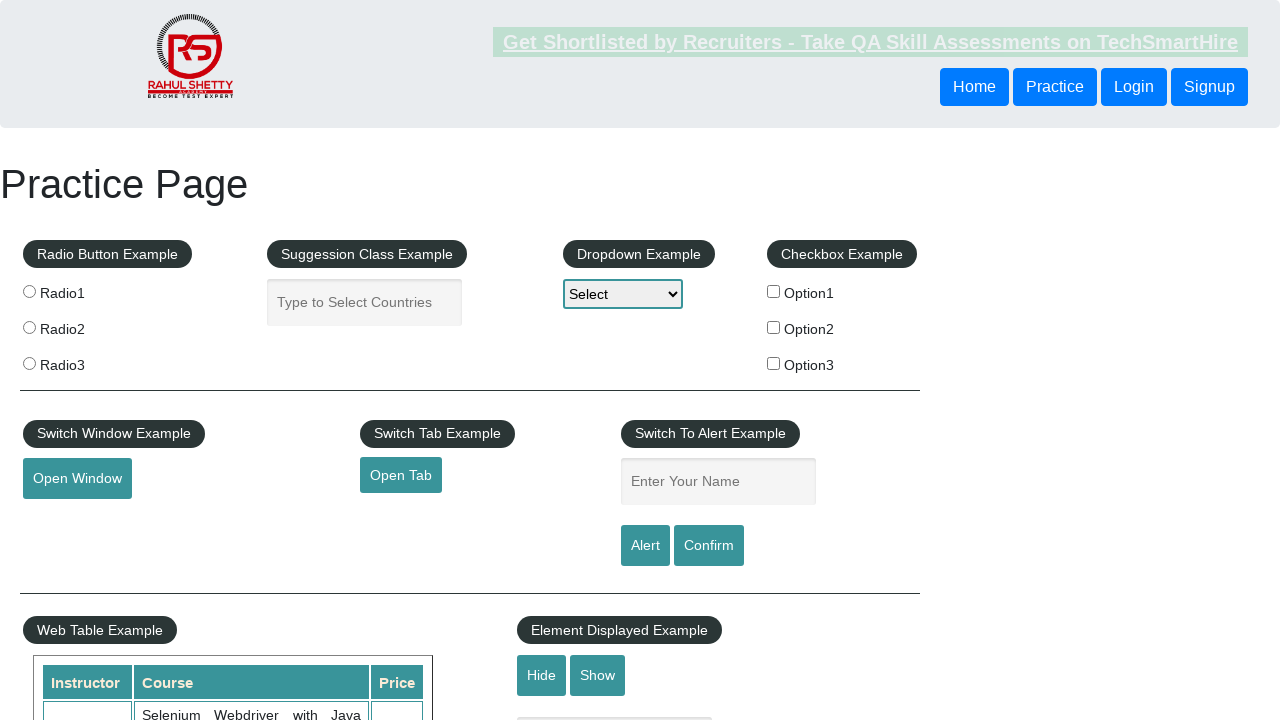

Navigated to https://rahulshettyacademy.com/AutomationPractice/
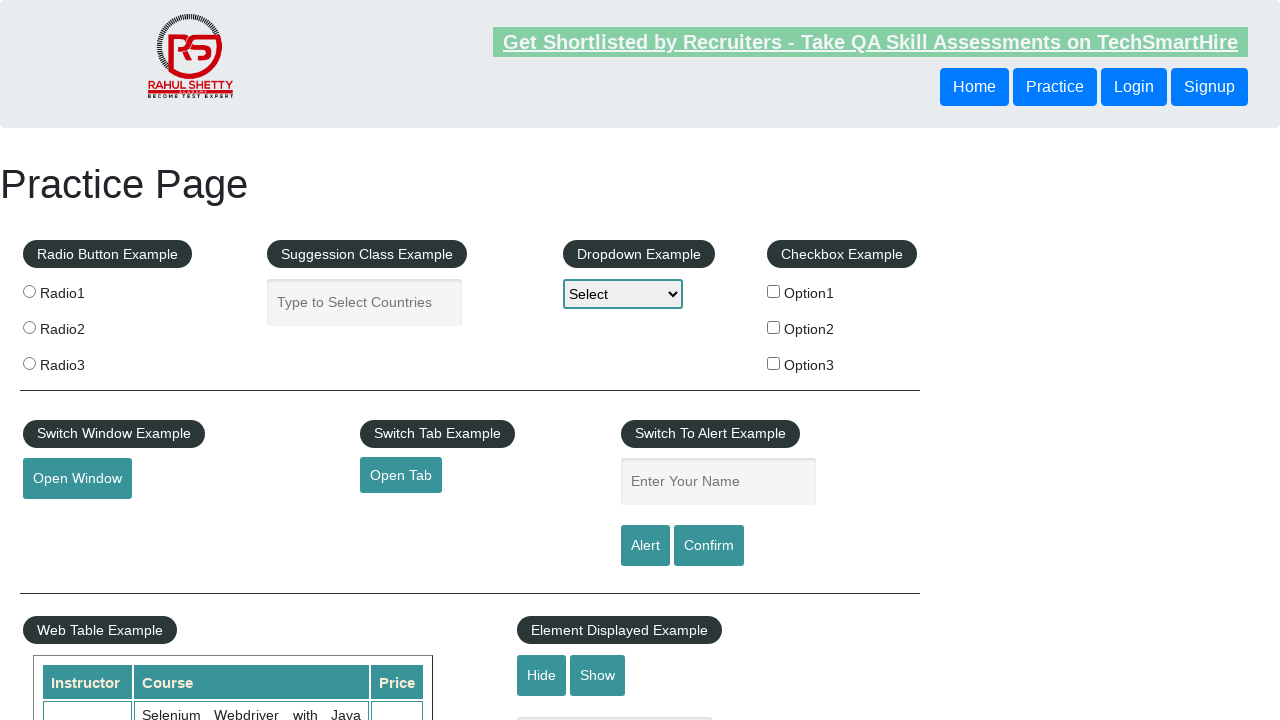

Waited for checkboxes to be present on the page
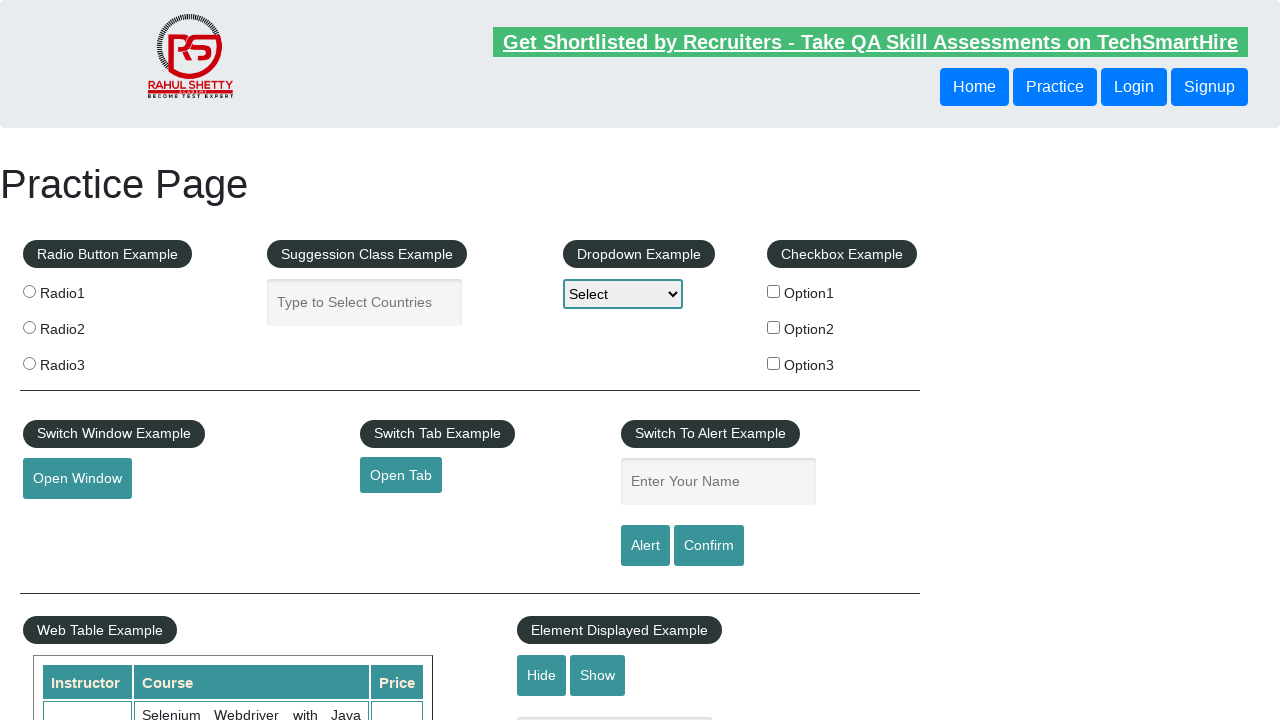

Located all checkboxes on the page
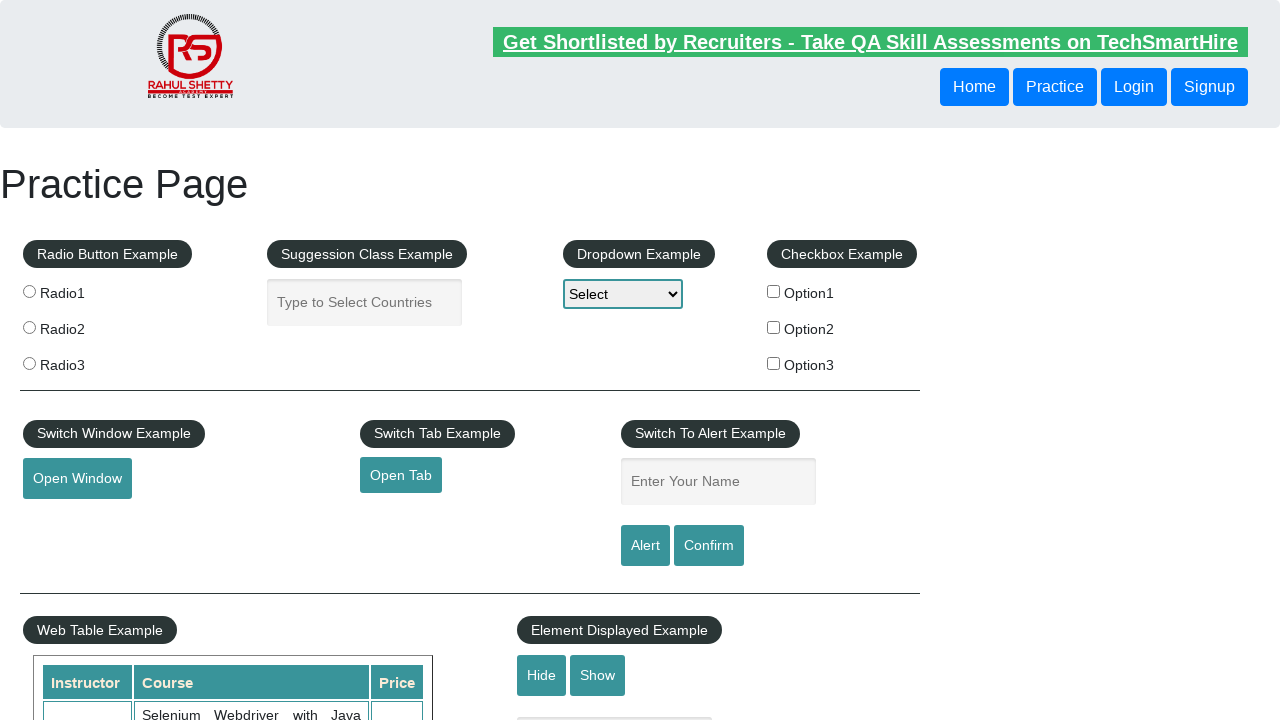

Found 3 checkboxes on the page
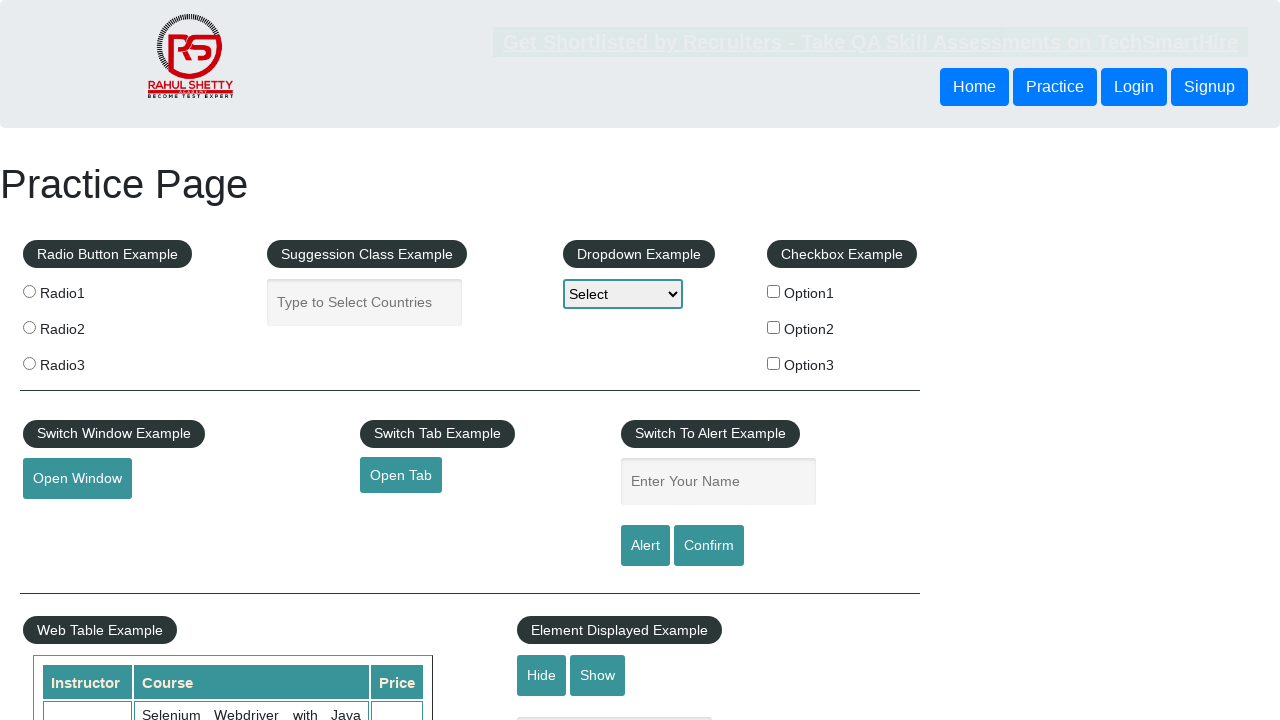

Located checkbox 0
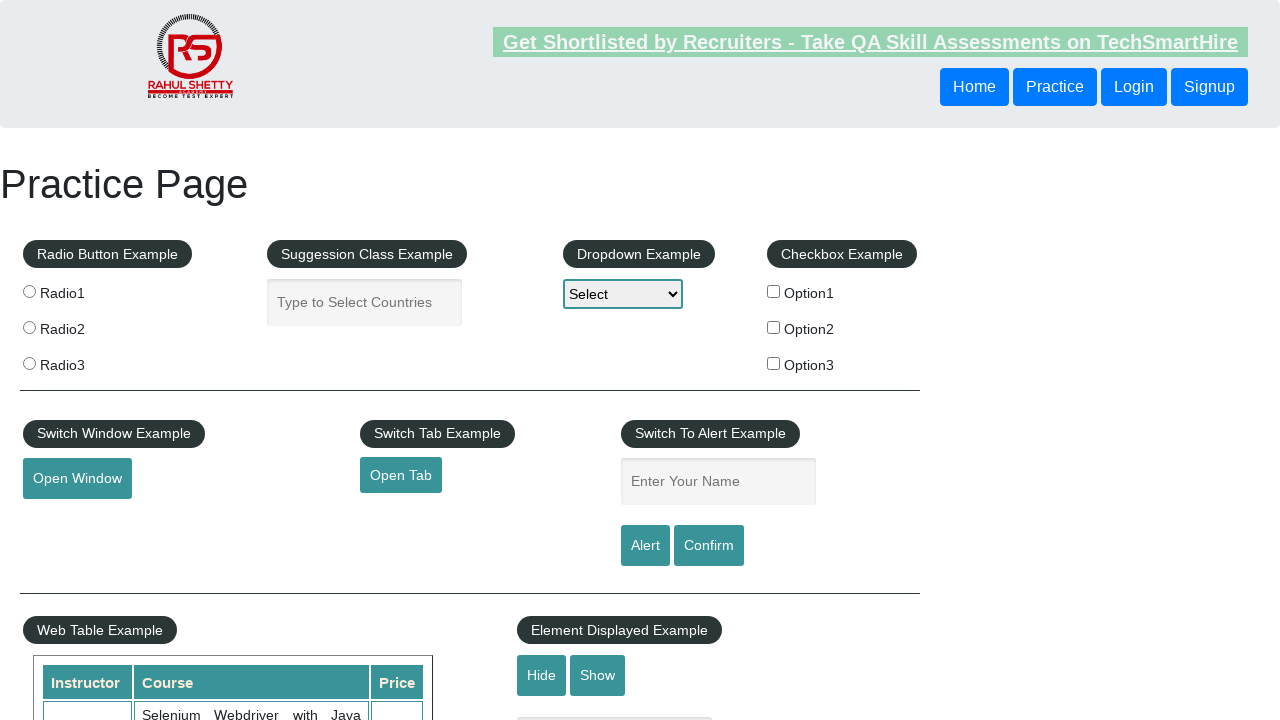

Checkbox 0 is enabled
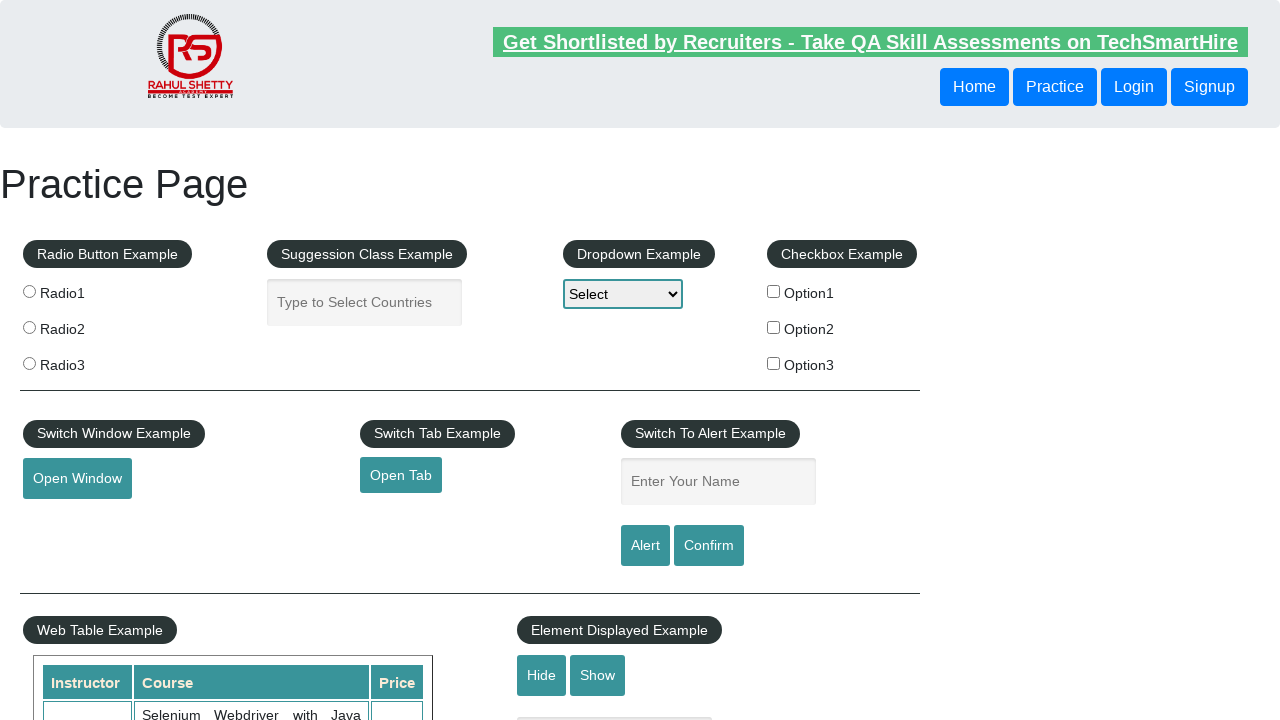

Clicked checkbox 0 at (774, 291) on input[type='checkbox'] >> nth=0
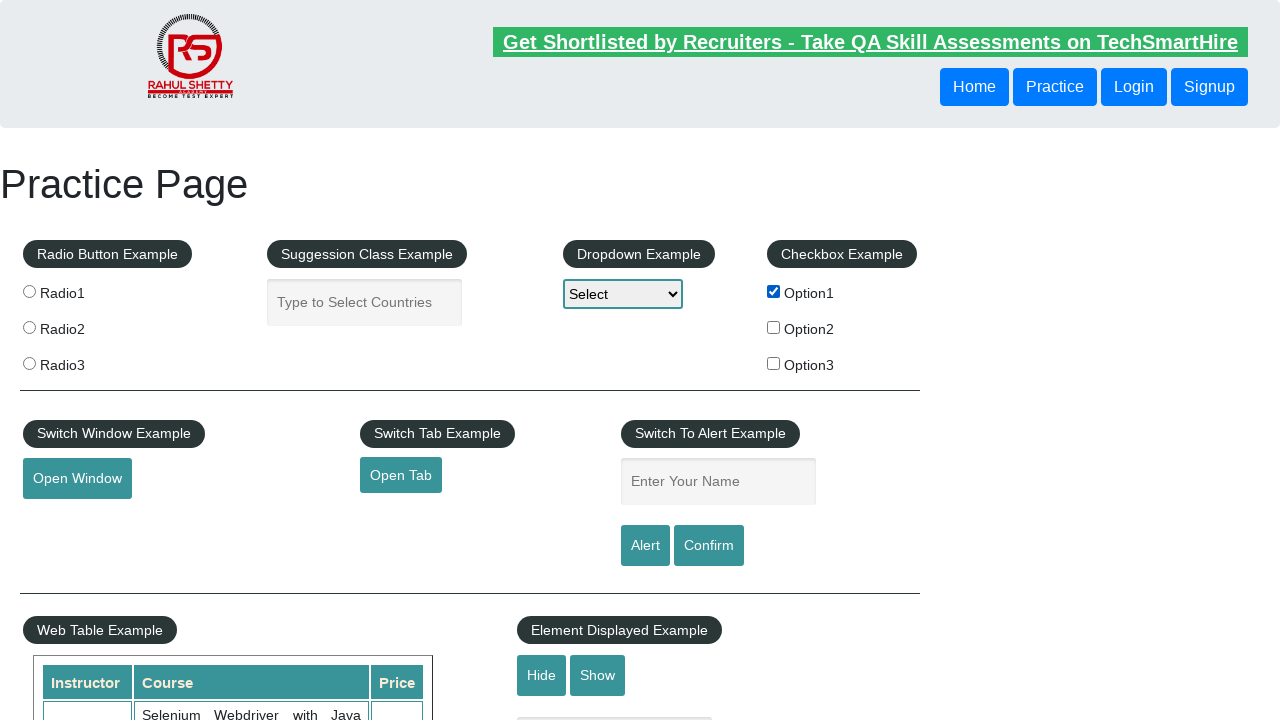

Verified checkbox 0 is selected (soft assertion passed)
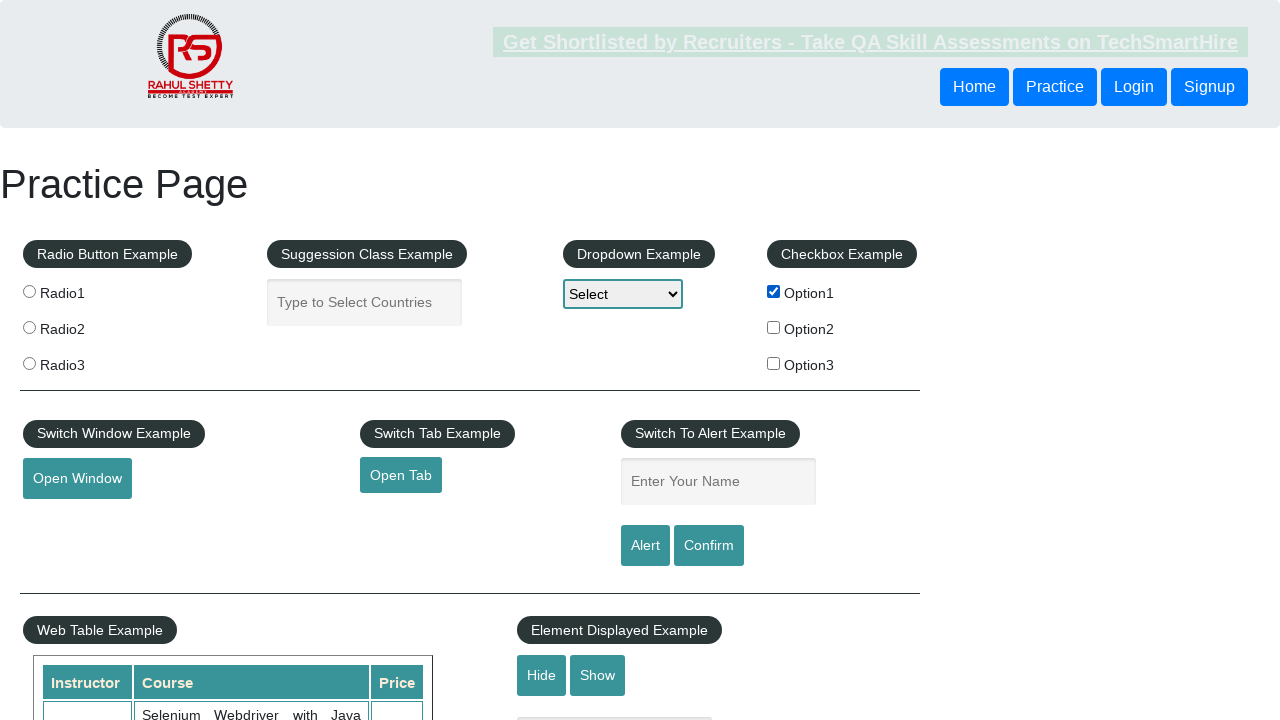

Located checkbox 1
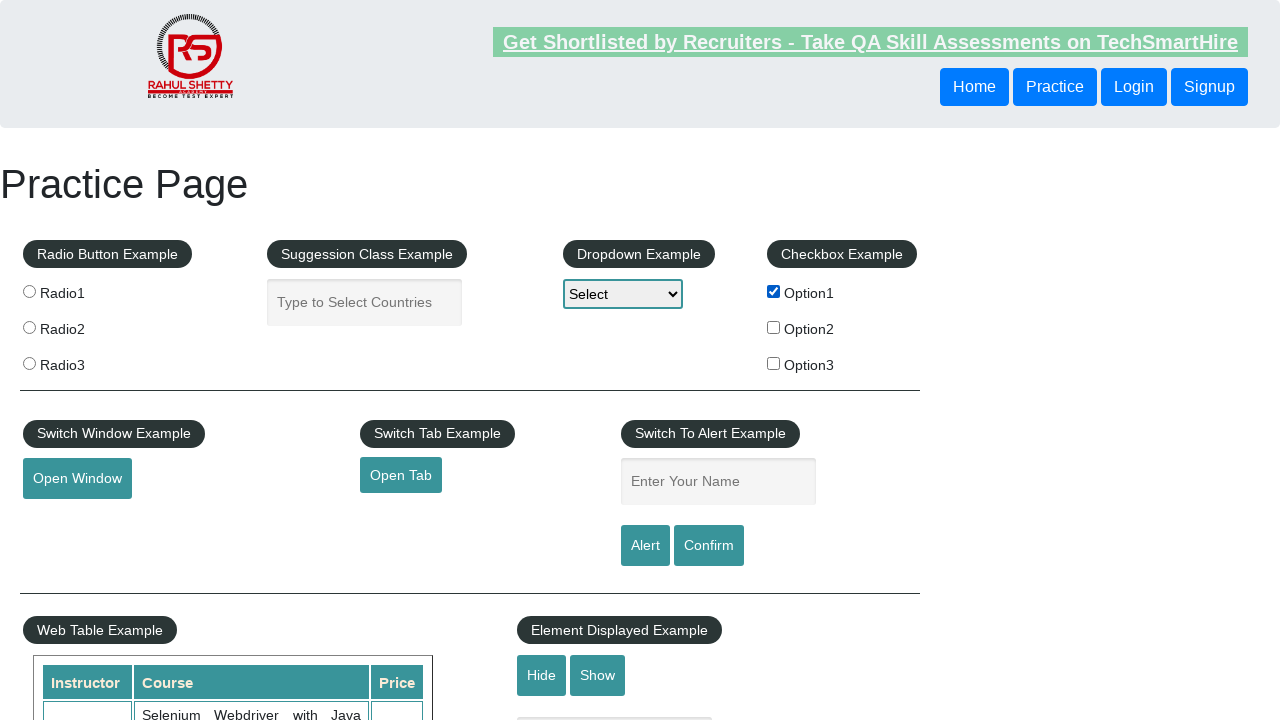

Checkbox 1 is enabled
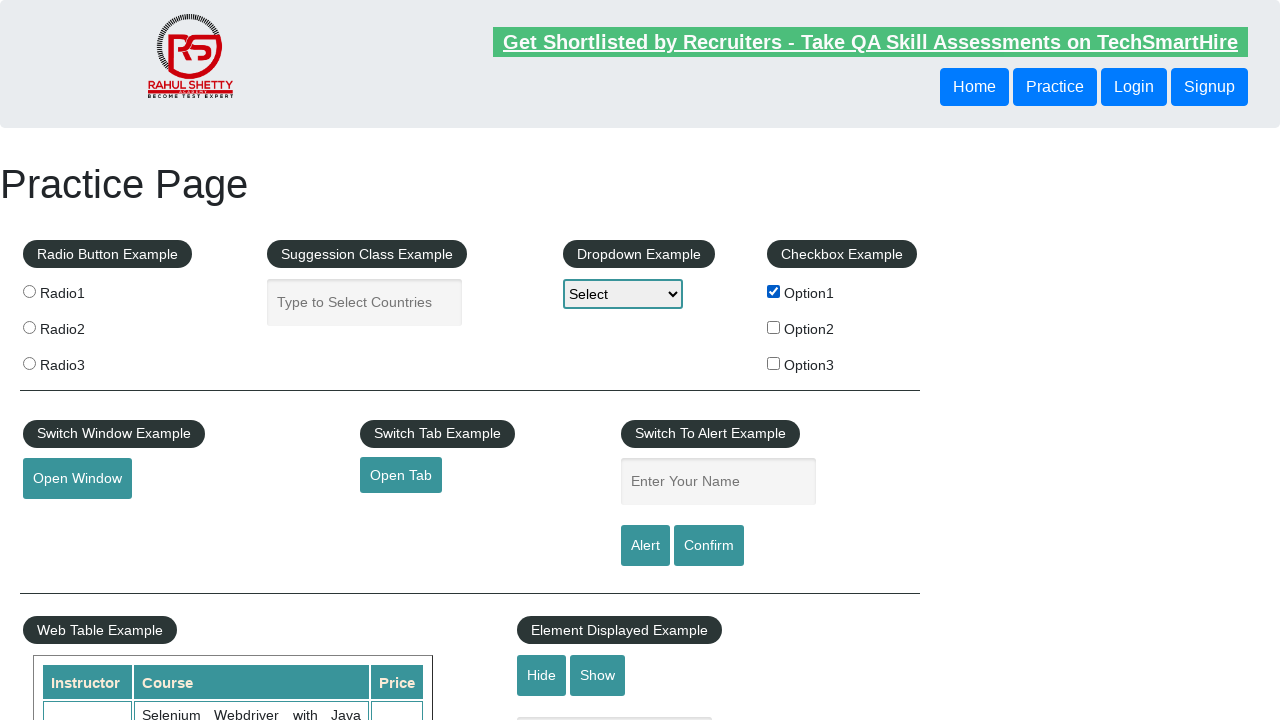

Clicked checkbox 1 at (774, 327) on input[type='checkbox'] >> nth=1
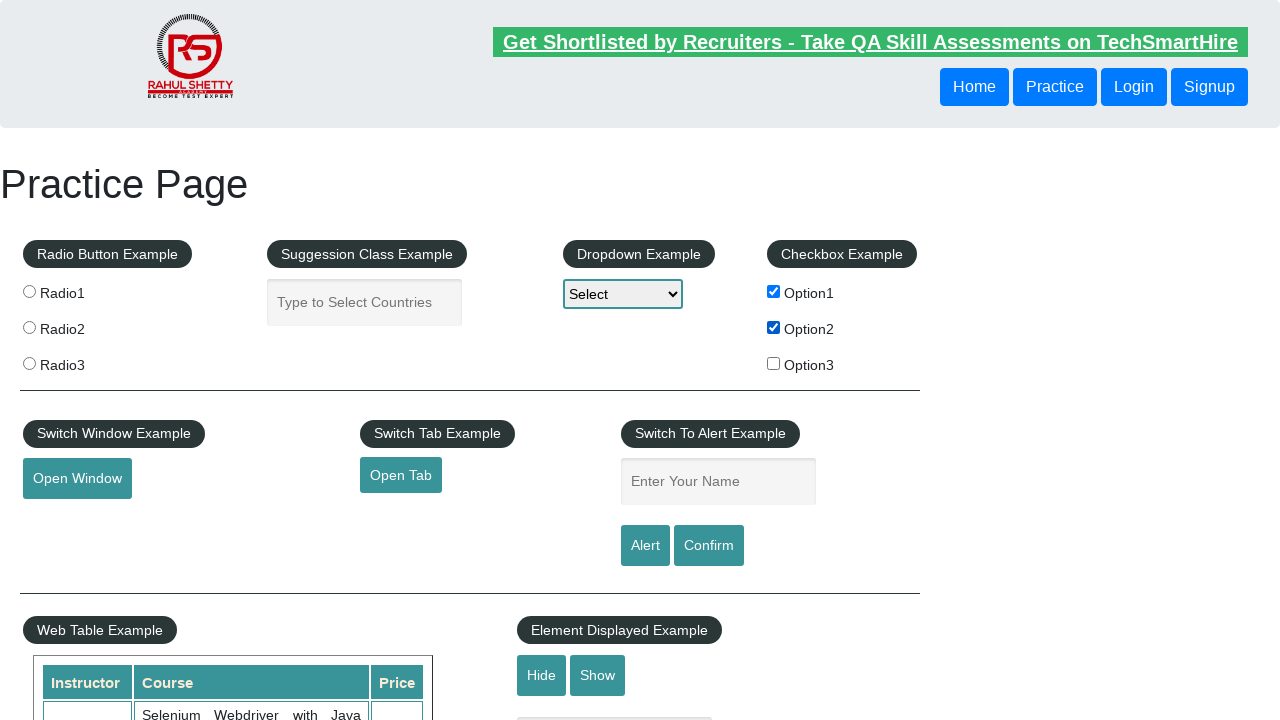

Verified checkbox 1 is selected (soft assertion passed)
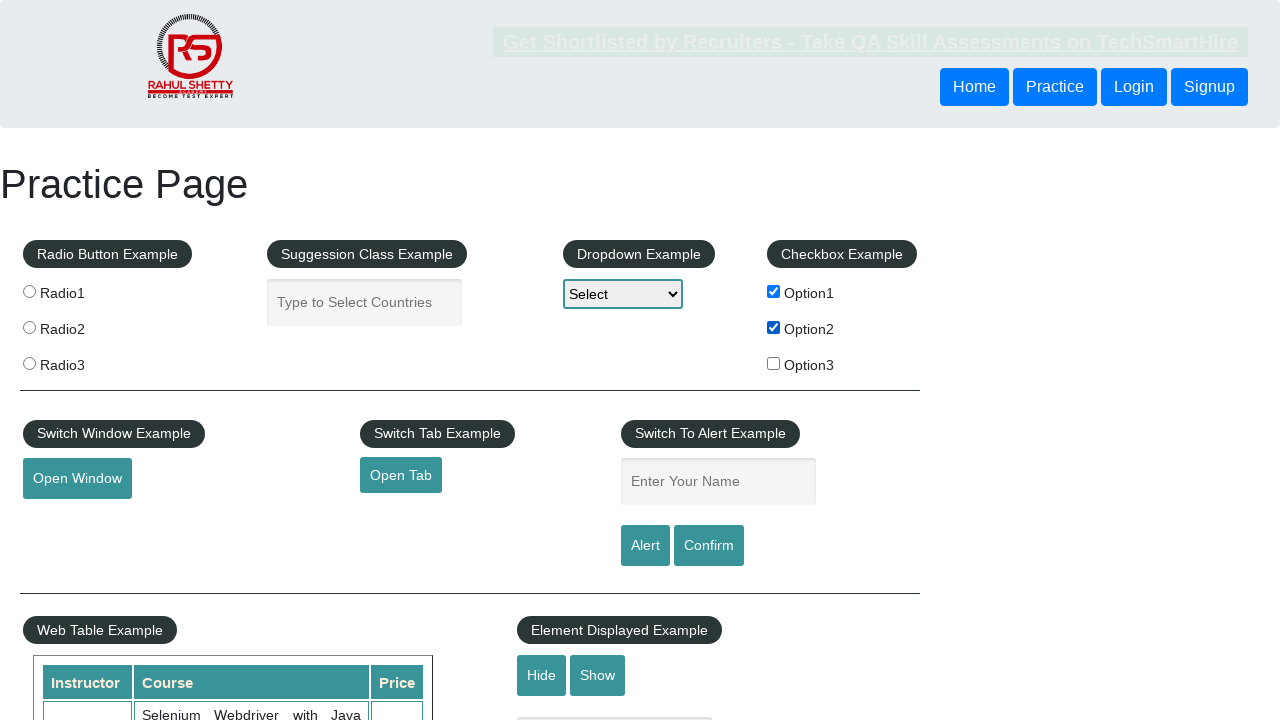

Located checkbox 2
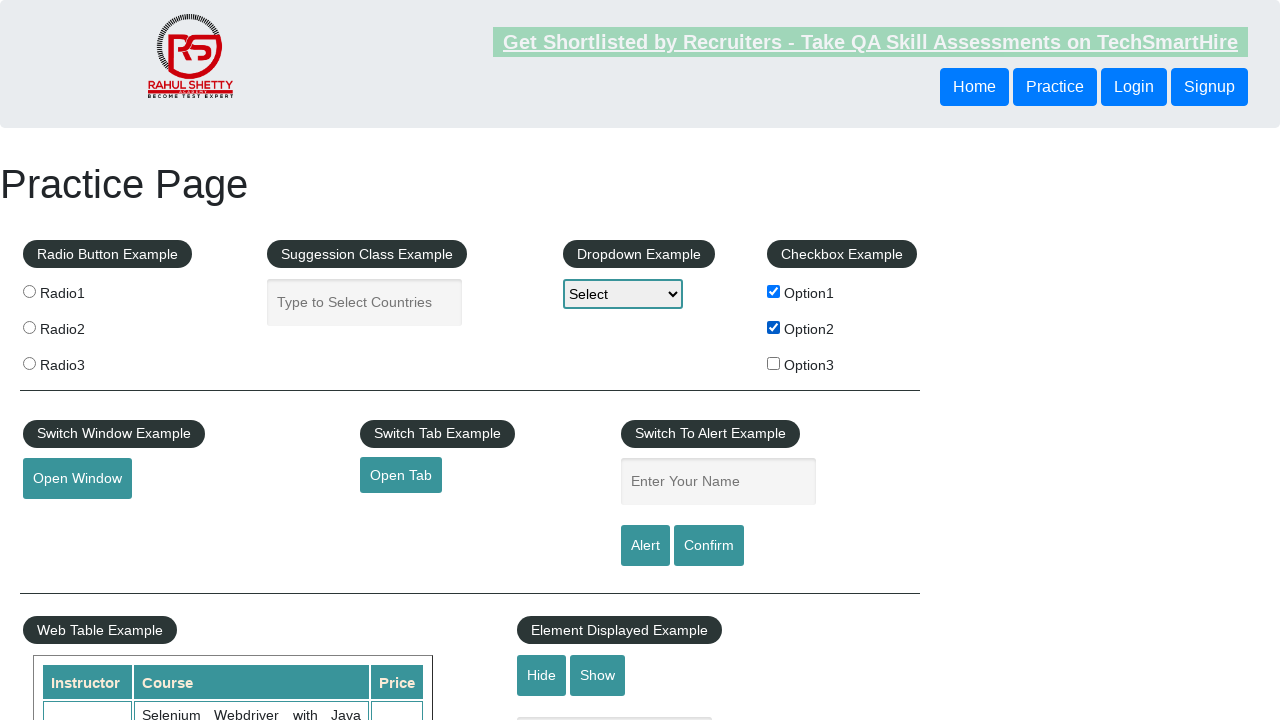

Checkbox 2 is enabled
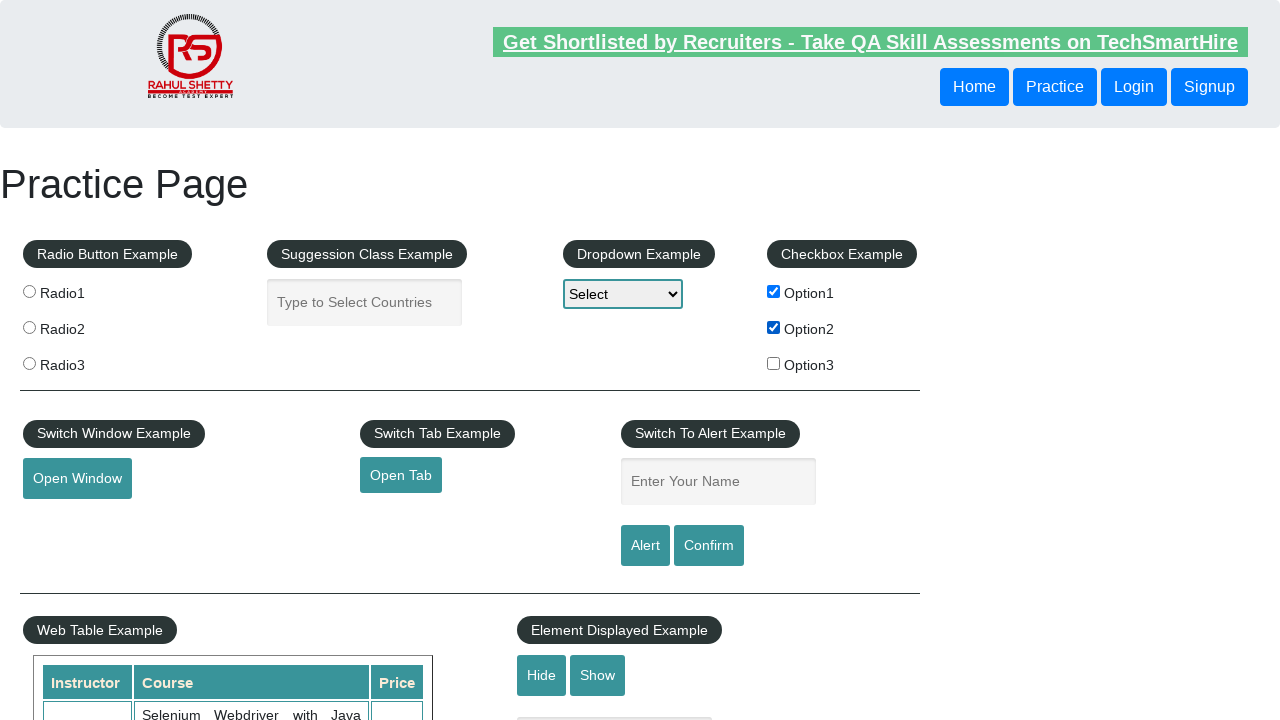

Clicked checkbox 2 at (774, 363) on input[type='checkbox'] >> nth=2
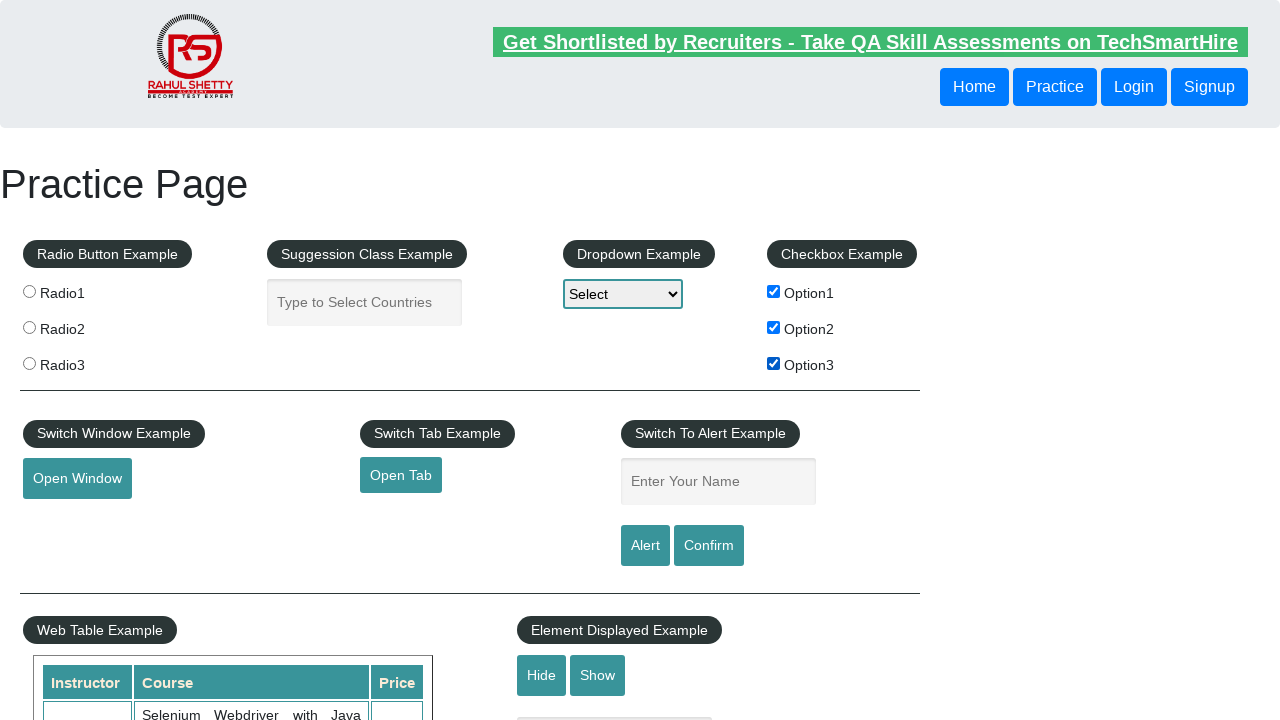

Verified checkbox 2 is selected (soft assertion passed)
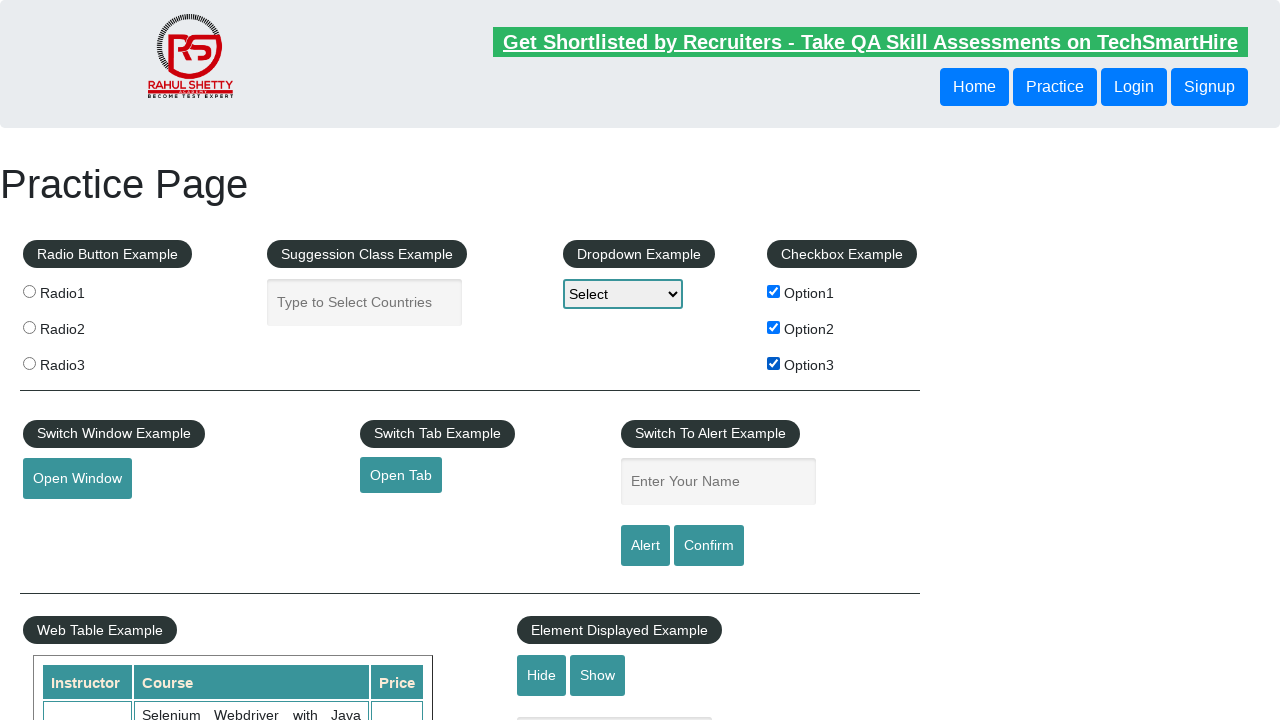

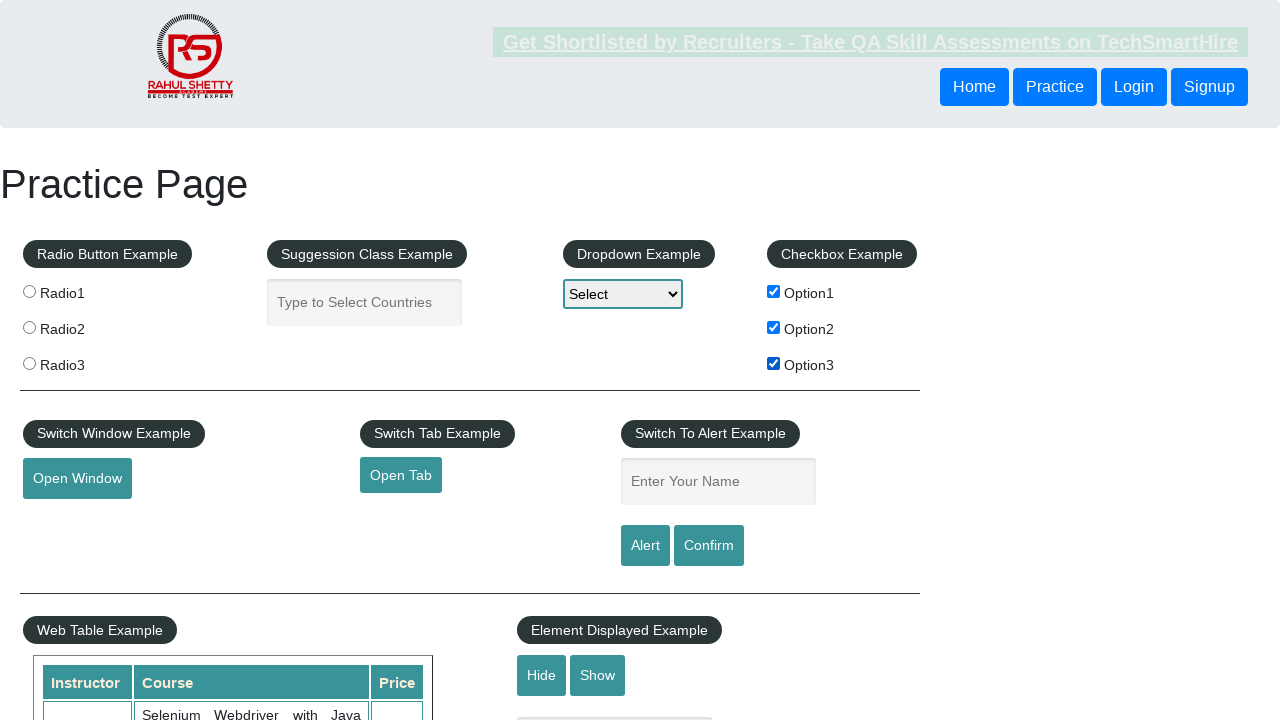